Tests checkbox selection on a registration form by clicking the Dancing checkbox and verifying selection state

Starting URL: https://www.automationtestinginsider.com/2019/08/student-registration-form.html

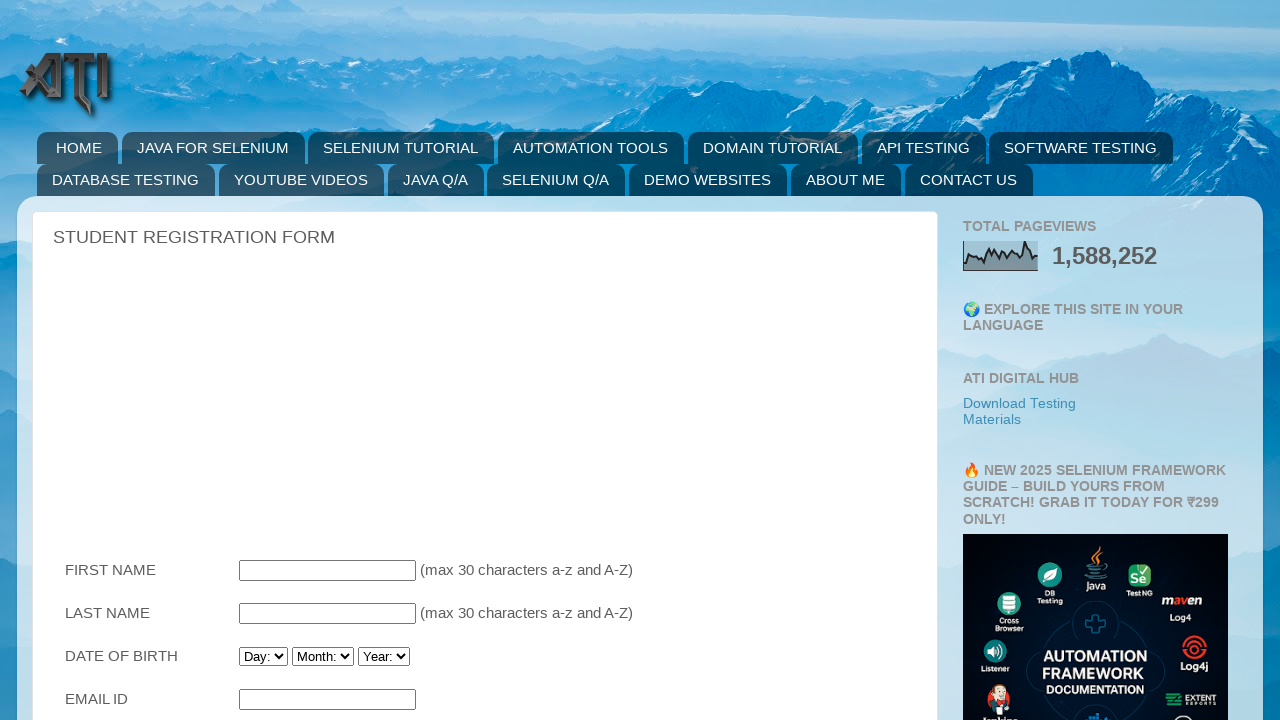

Located Dancing checkbox element
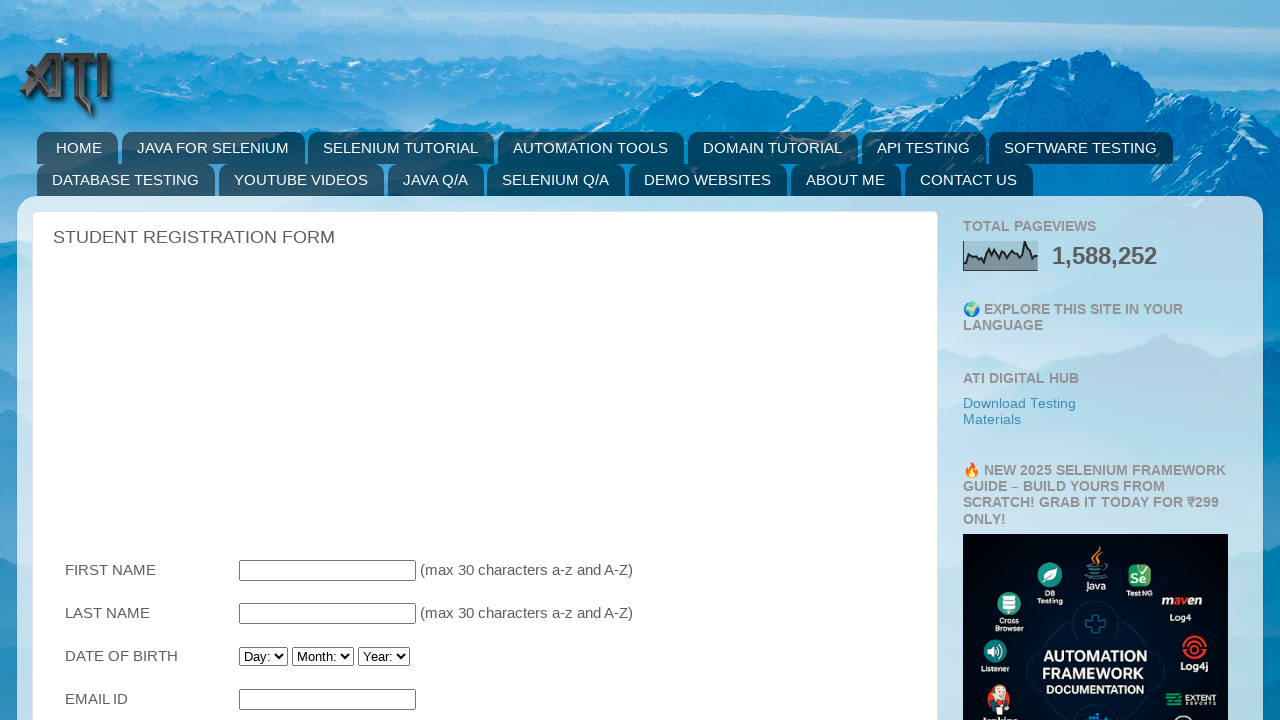

Scrolled Dancing checkbox into view
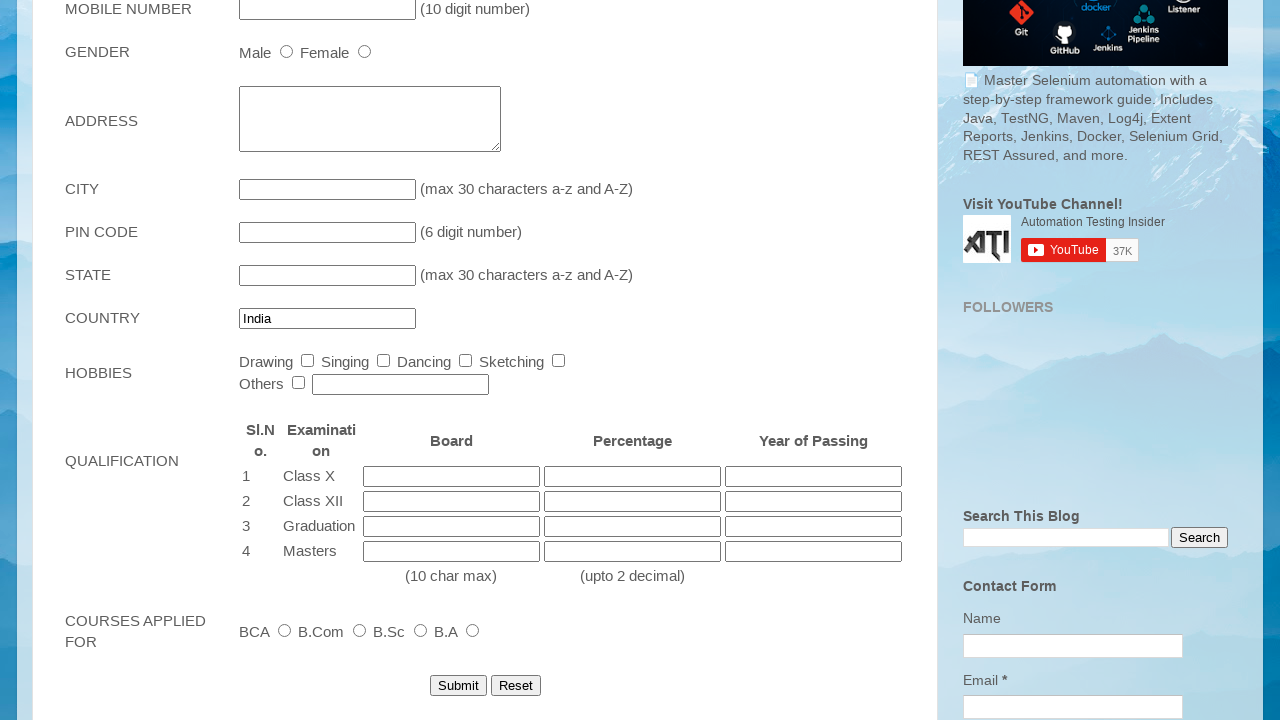

Clicked Dancing checkbox to select it at (466, 361) on input[value='Dancing']
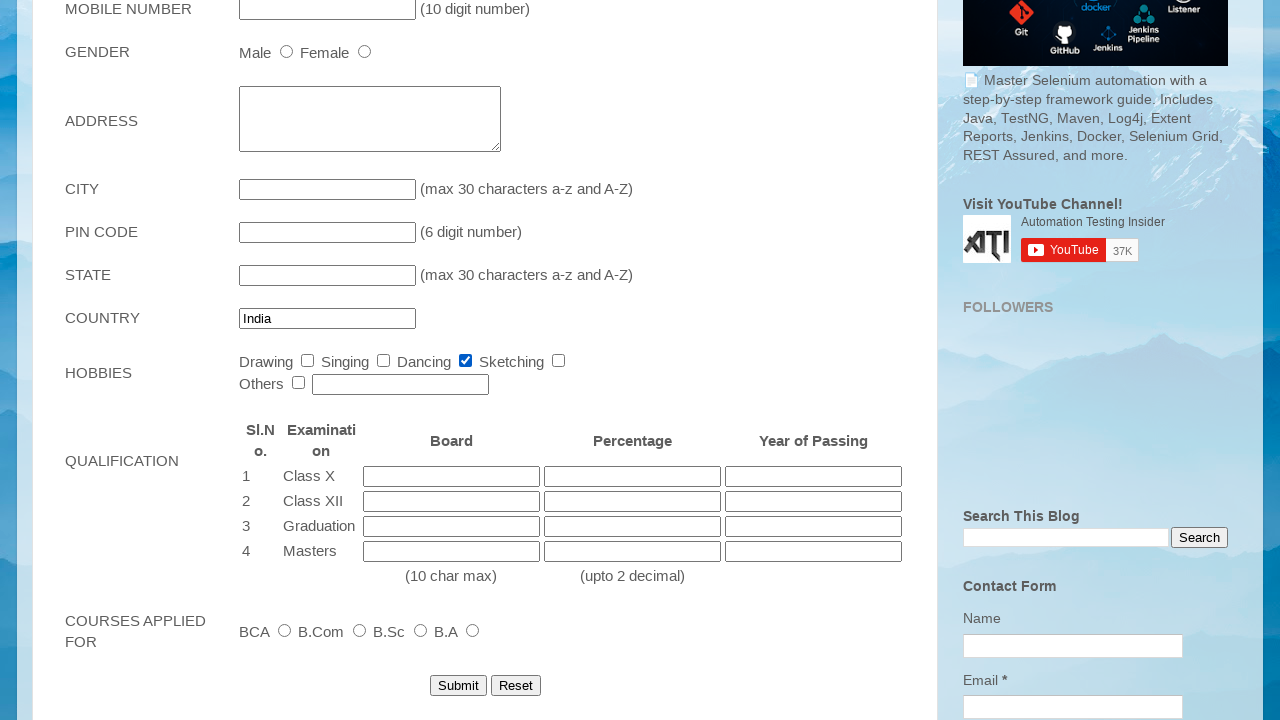

Waited 1 second for checkbox selection state to be confirmed
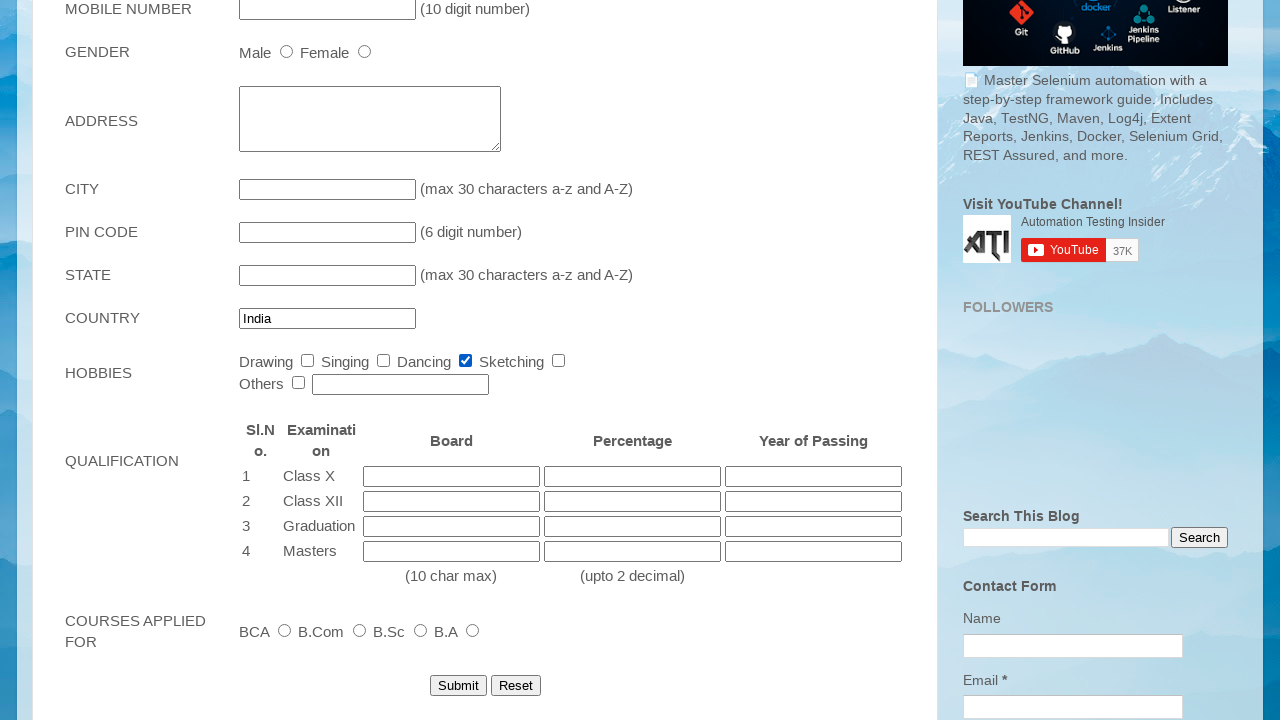

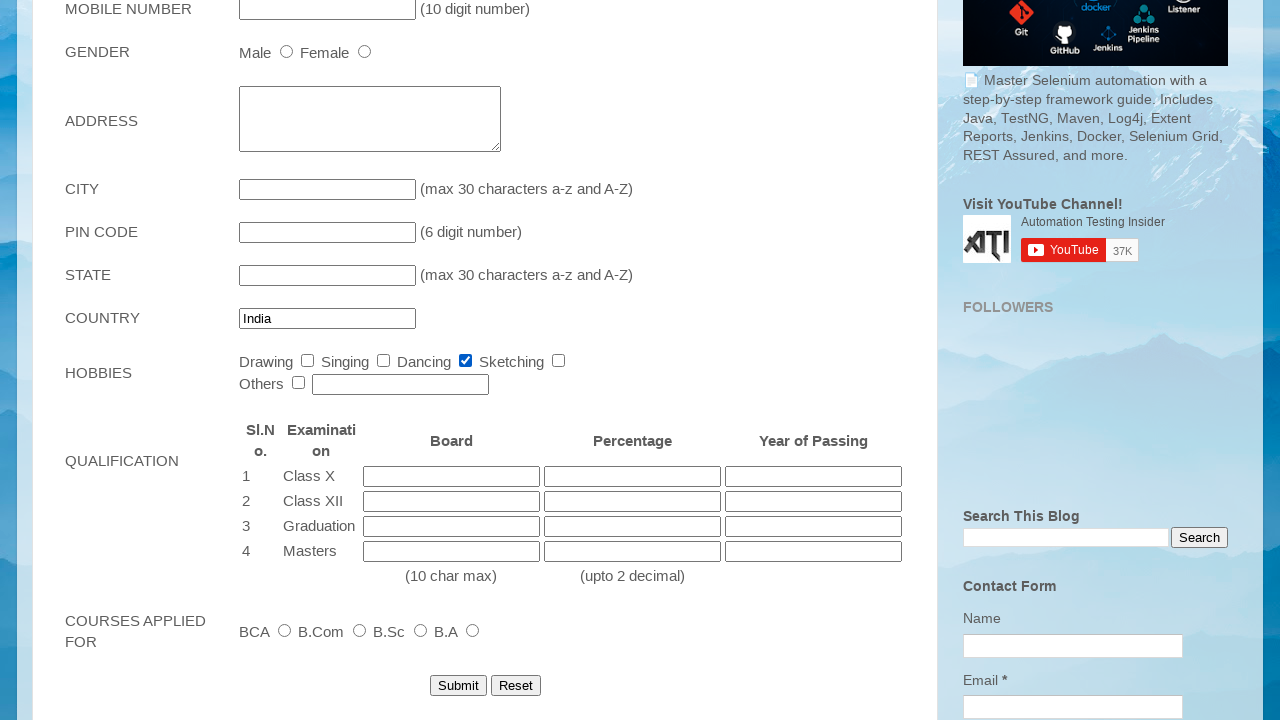